Tests that a saved change to an employee name persists after switching between employees

Starting URL: https://devmountain-qa.github.io/employee-manager/1.2_Version/index.html

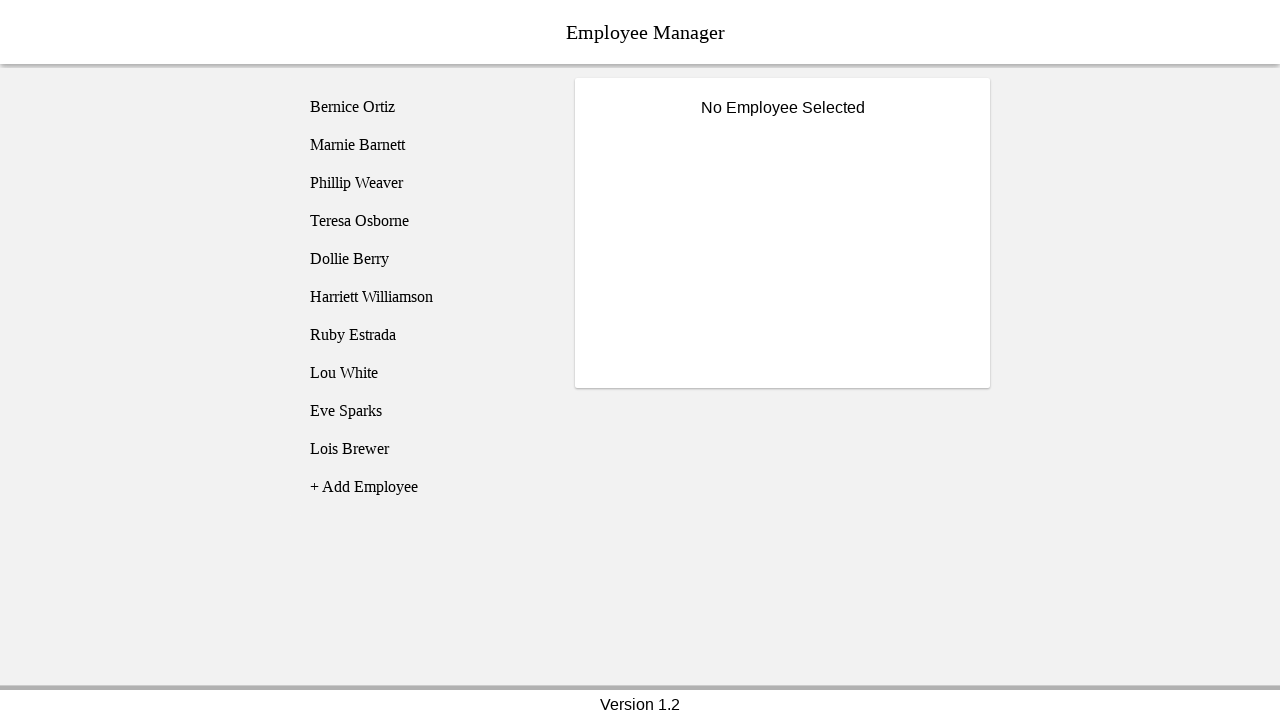

Clicked on Bernice Ortiz employee at (425, 107) on [name='employee1']
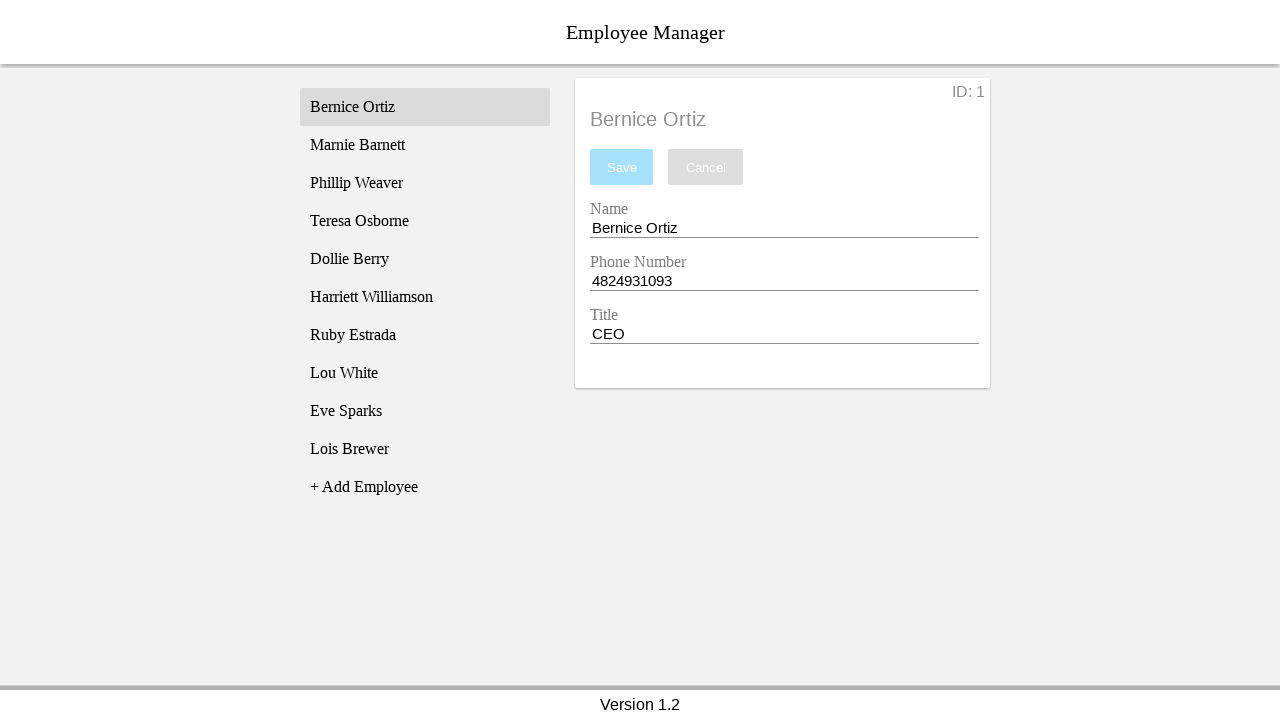

Name input field became visible
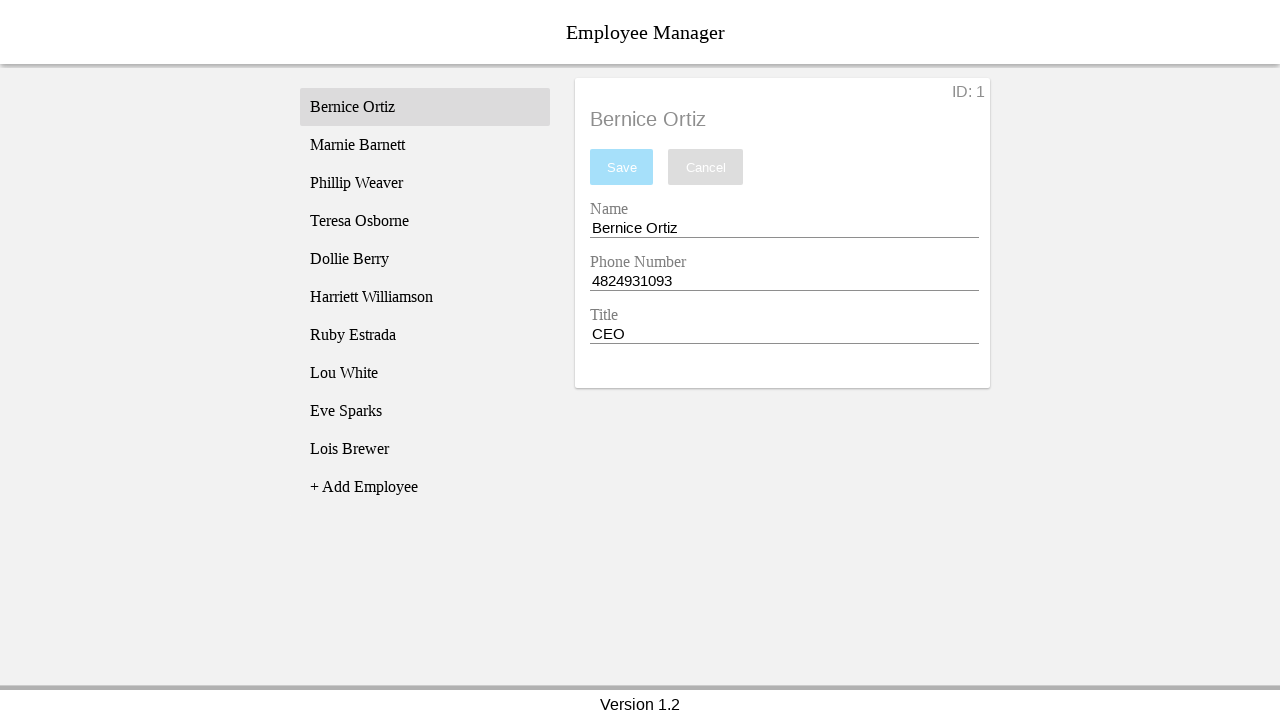

Filled name field with 'Test Name' on [name='nameEntry']
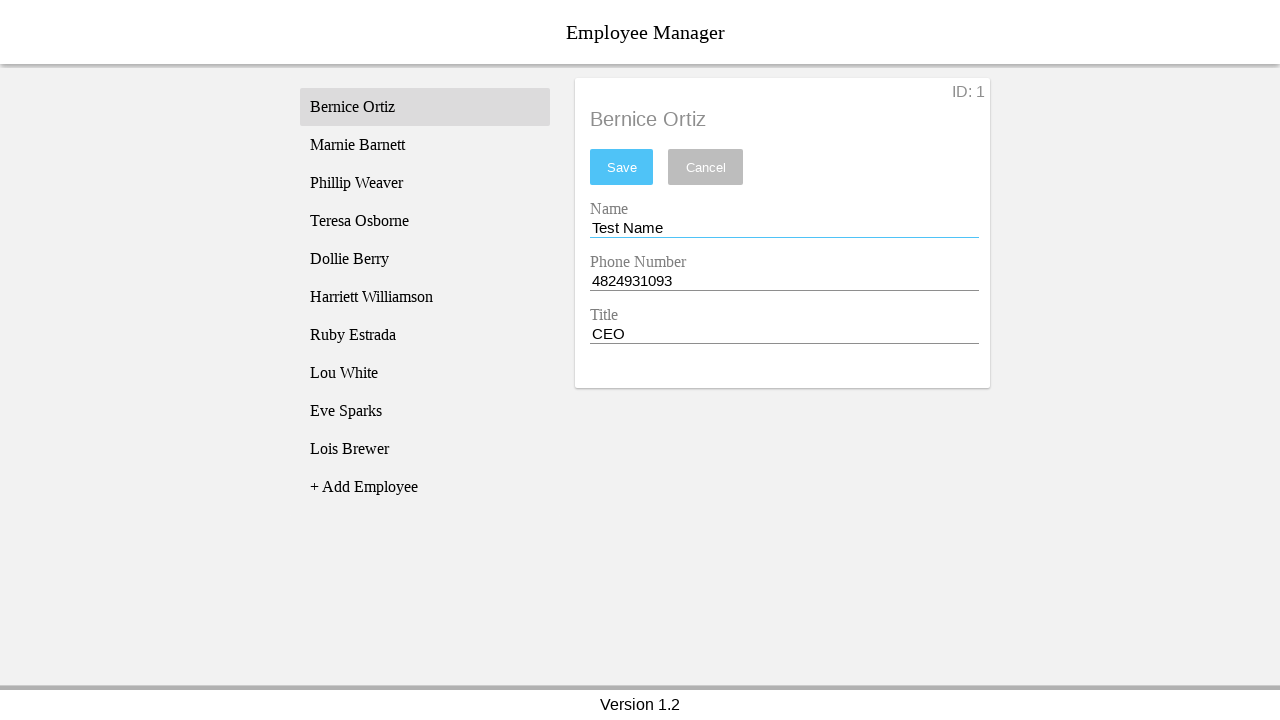

Clicked save button to save the name change at (622, 167) on #saveBtn
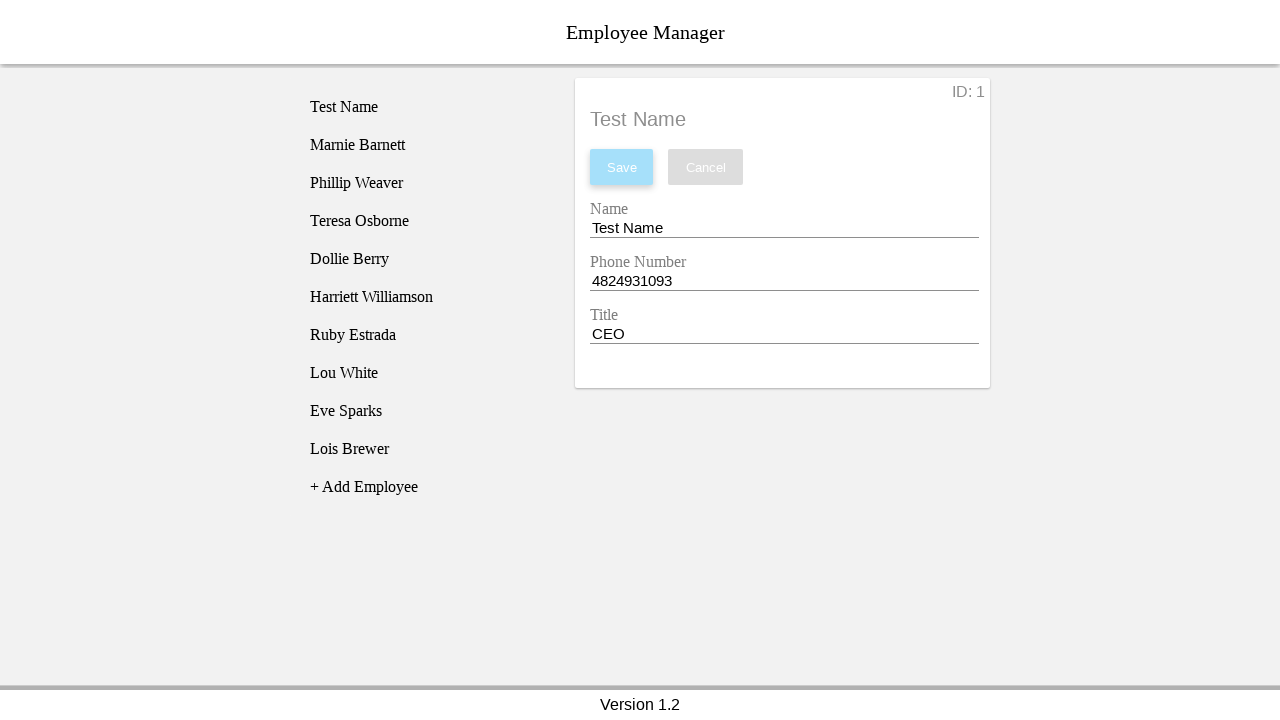

Clicked on Phillip Weaver employee to switch employees at (425, 183) on [name='employee3']
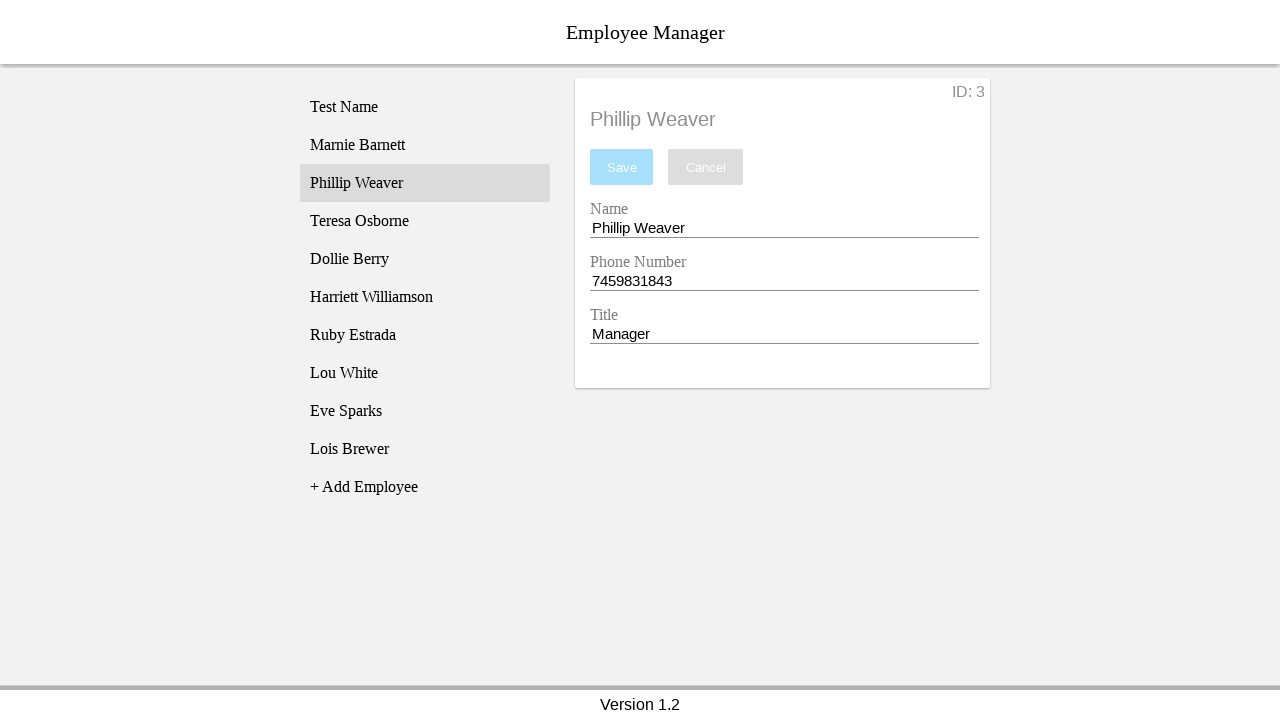

Waited 500ms for page to update
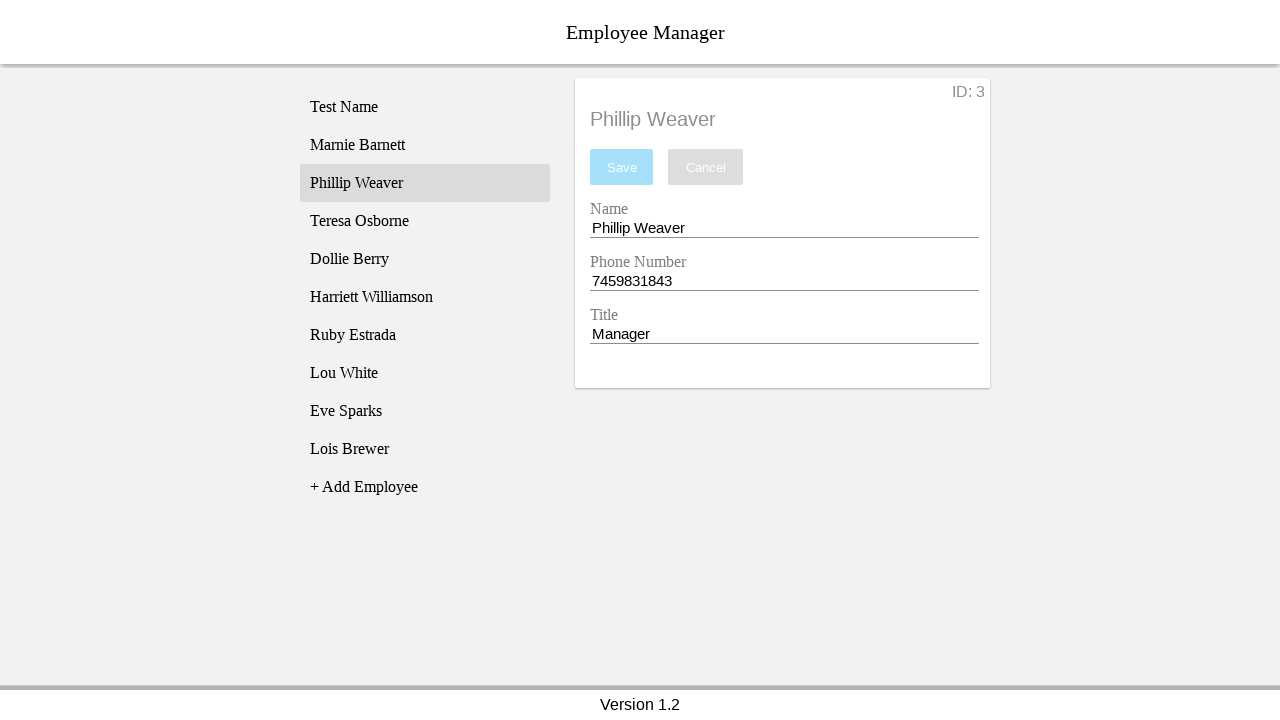

Clicked back on Bernice Ortiz employee to verify saved change at (425, 107) on [name='employee1']
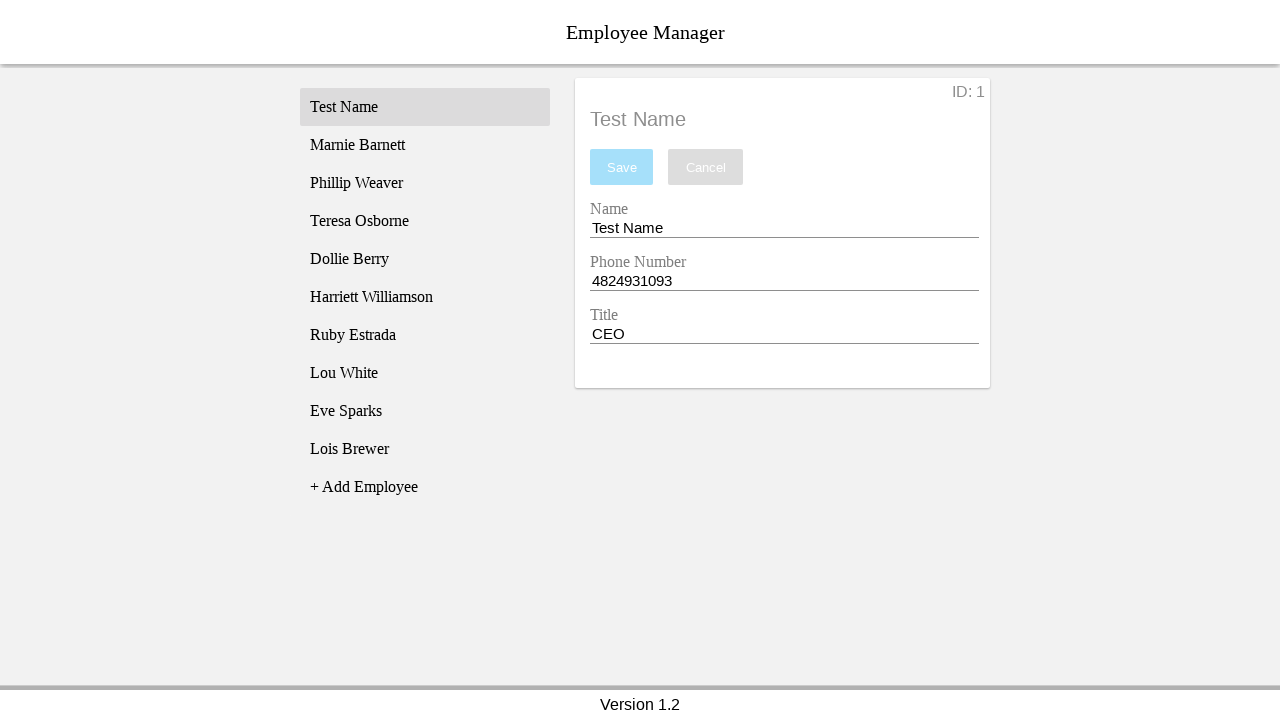

Verified that the name field shows 'Test Name', confirming the saved change persists
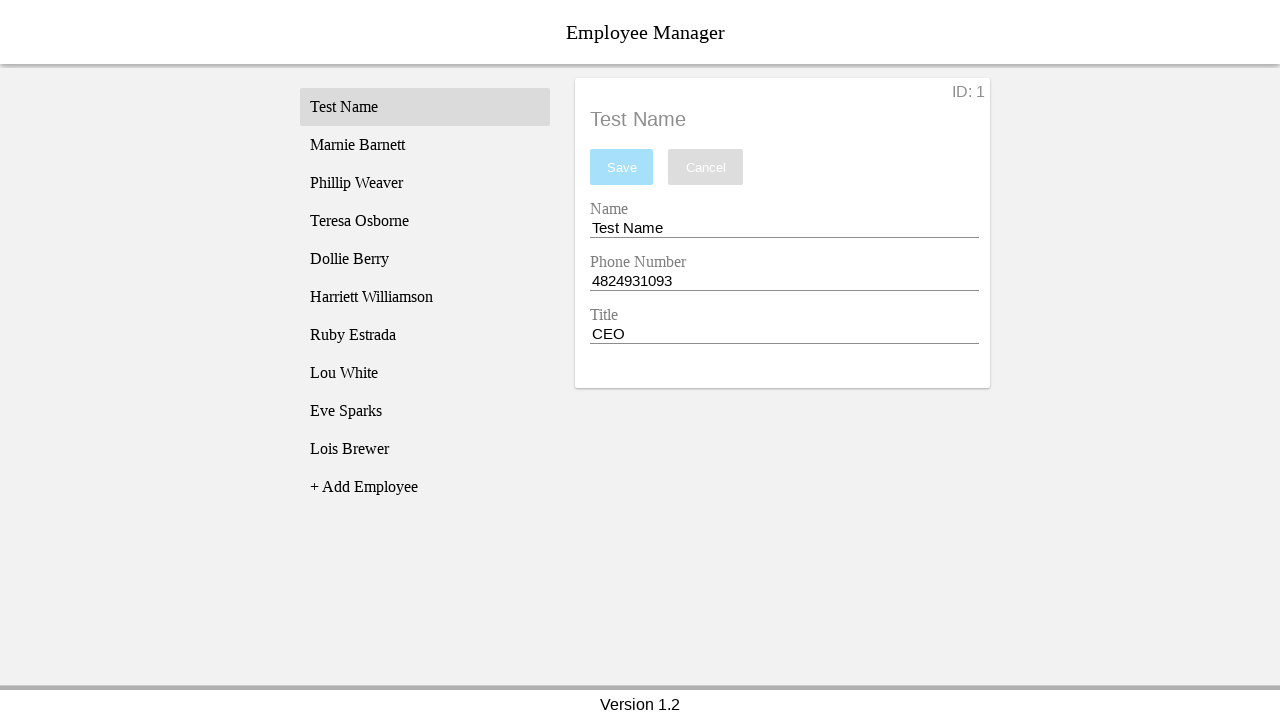

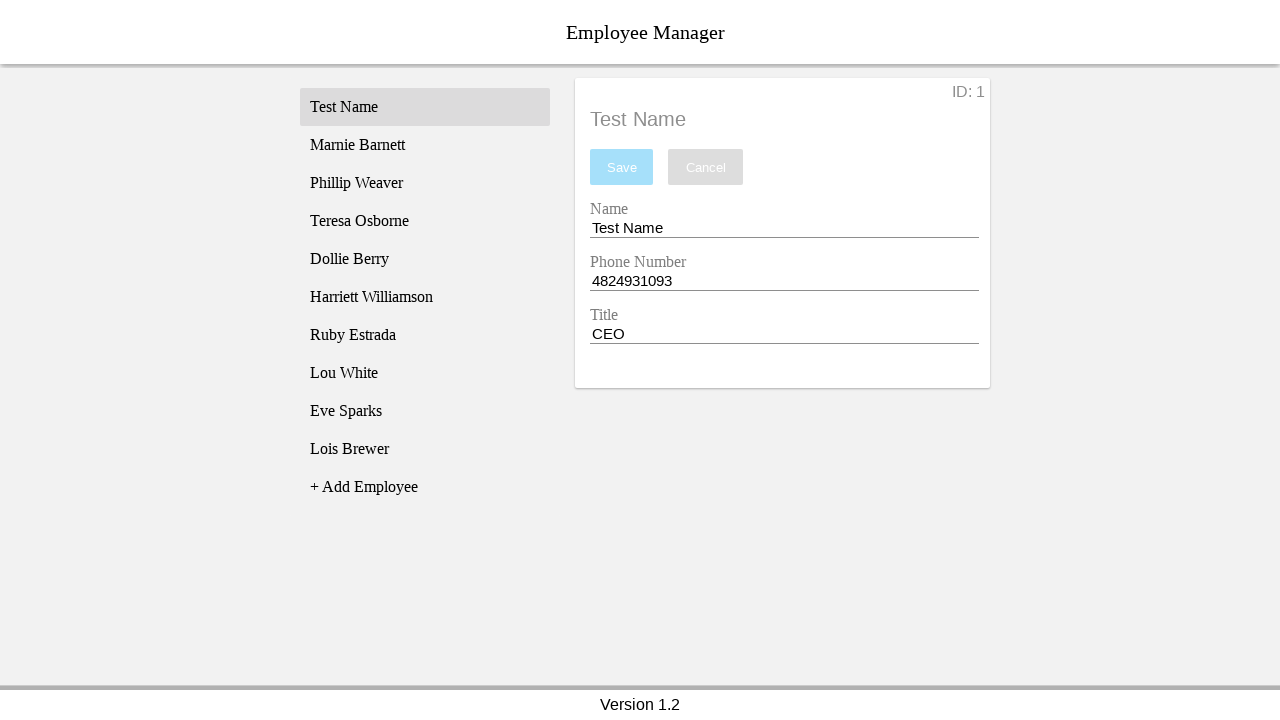